Navigates to a job listing page on Zhipin (Boss直聘) and verifies the page loads by maximizing the window and waiting for content.

Starting URL: https://www.zhipin.com/web/geek/job?query=&city=101120100&position=100101

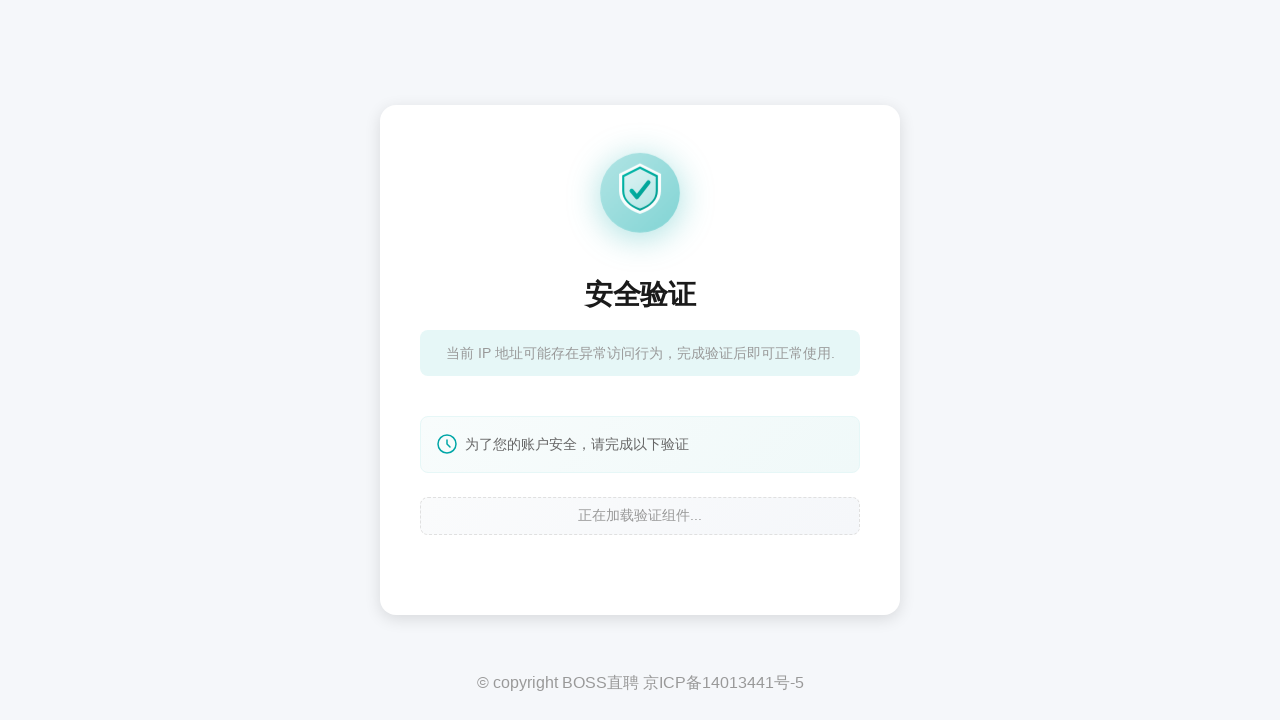

Set viewport size to 1920x1080
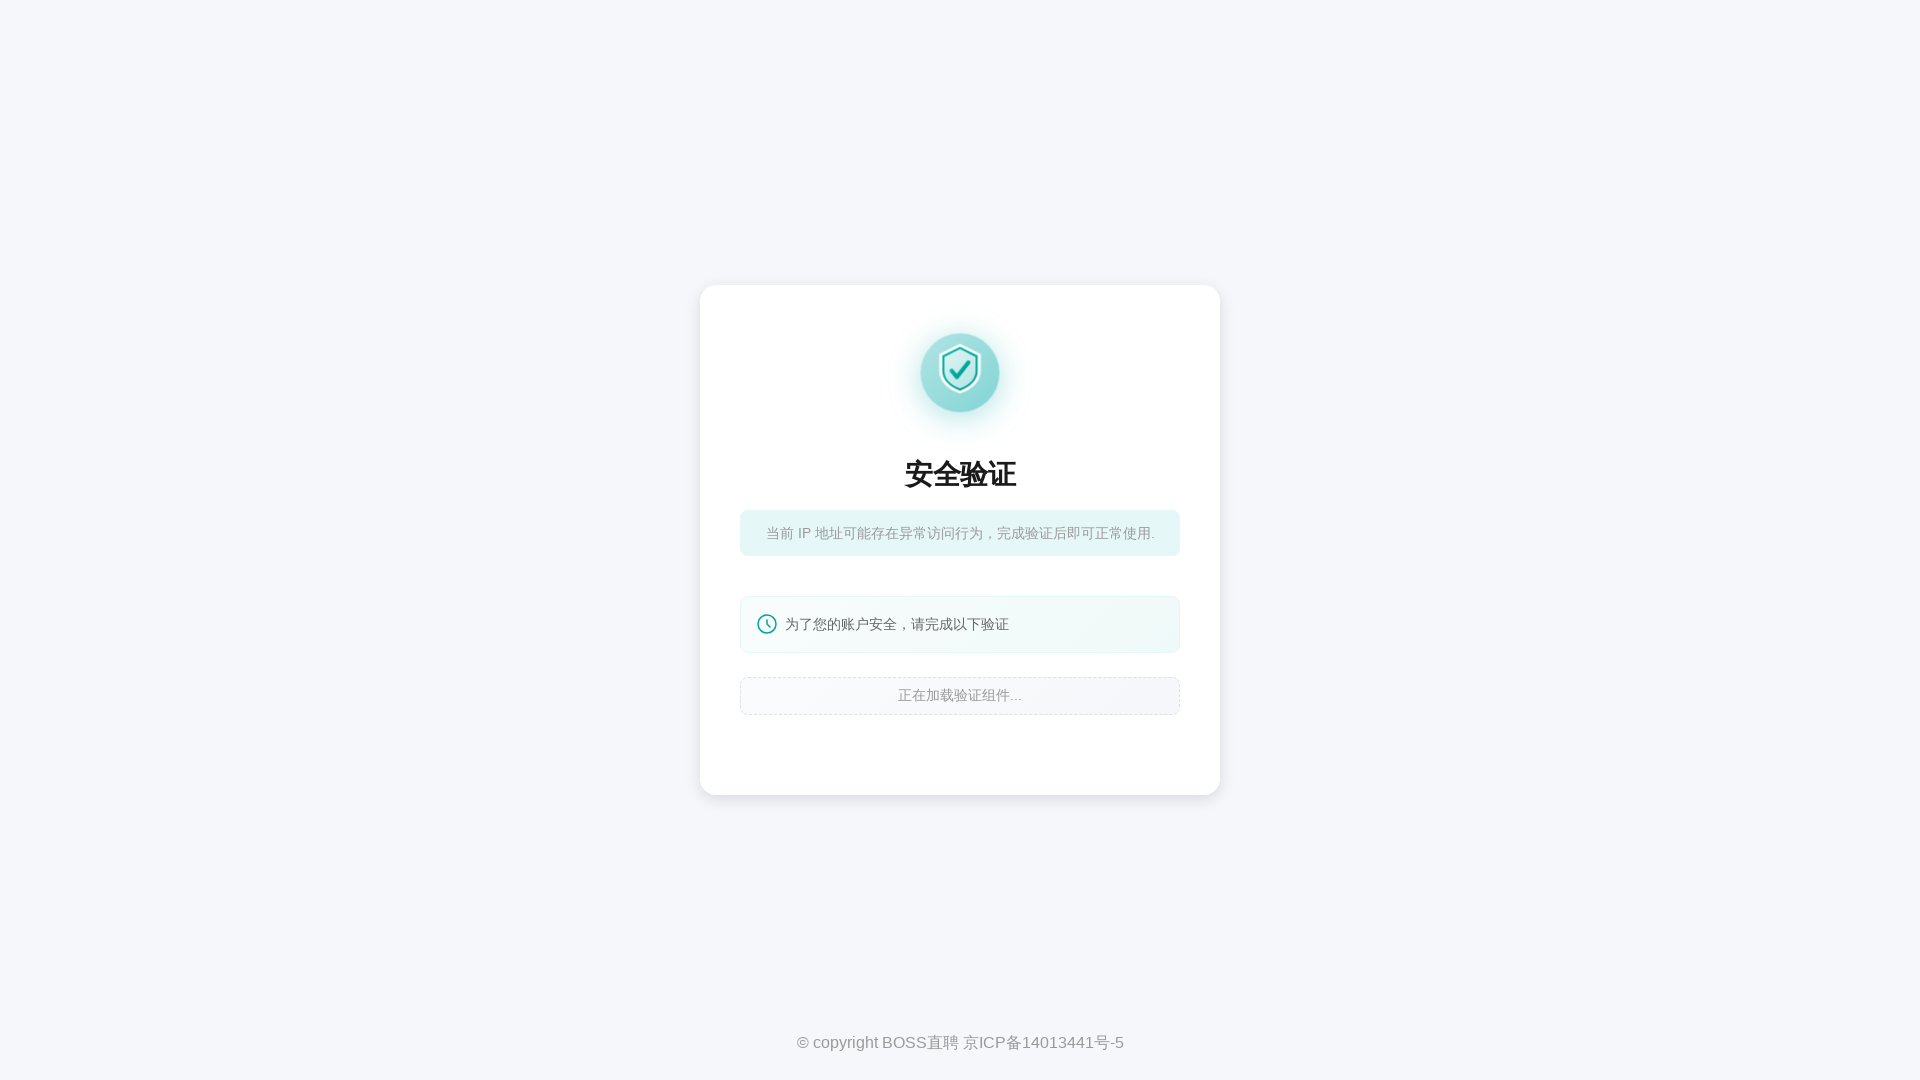

Waited for page to load (domcontentloaded state)
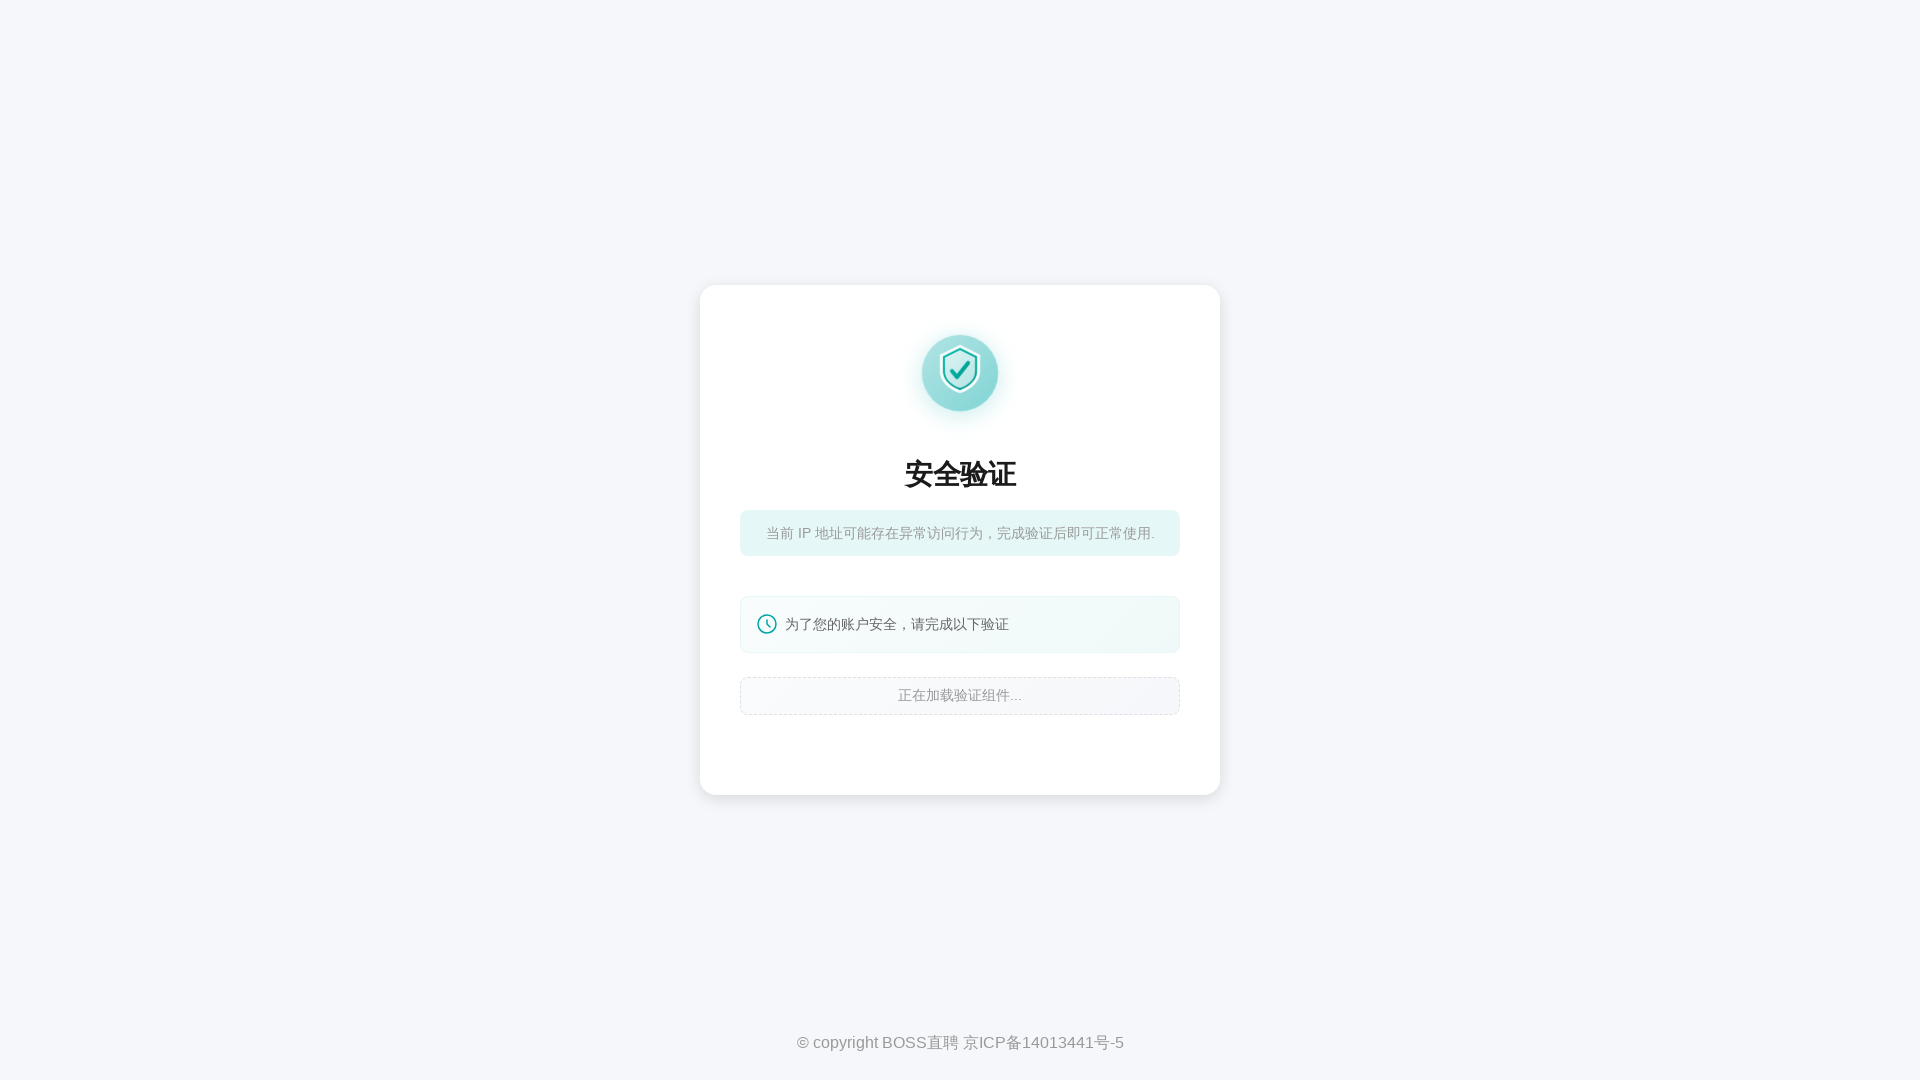

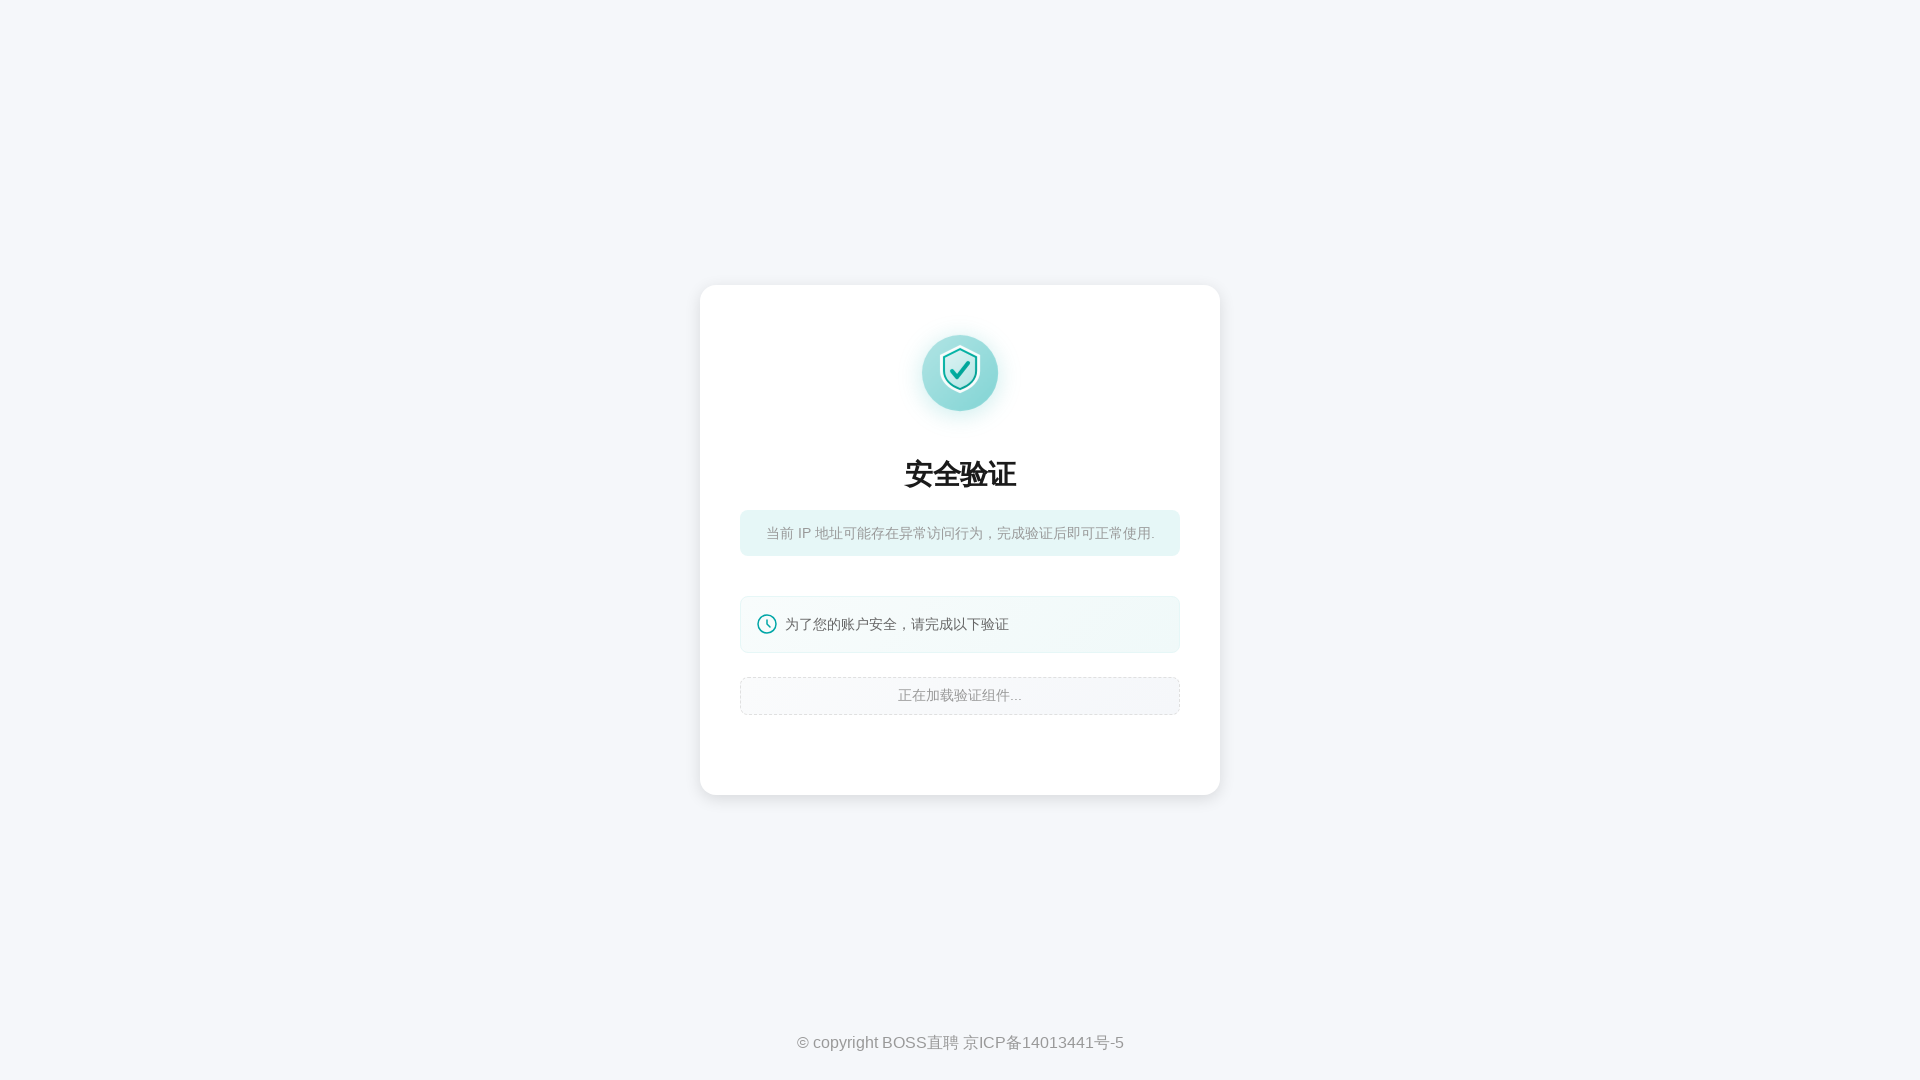